Tests an e-commerce grocery shopping flow by searching for products containing "ber", adding all matching items to cart, proceeding to checkout, and applying a promo code

Starting URL: https://rahulshettyacademy.com/seleniumPractise/#/

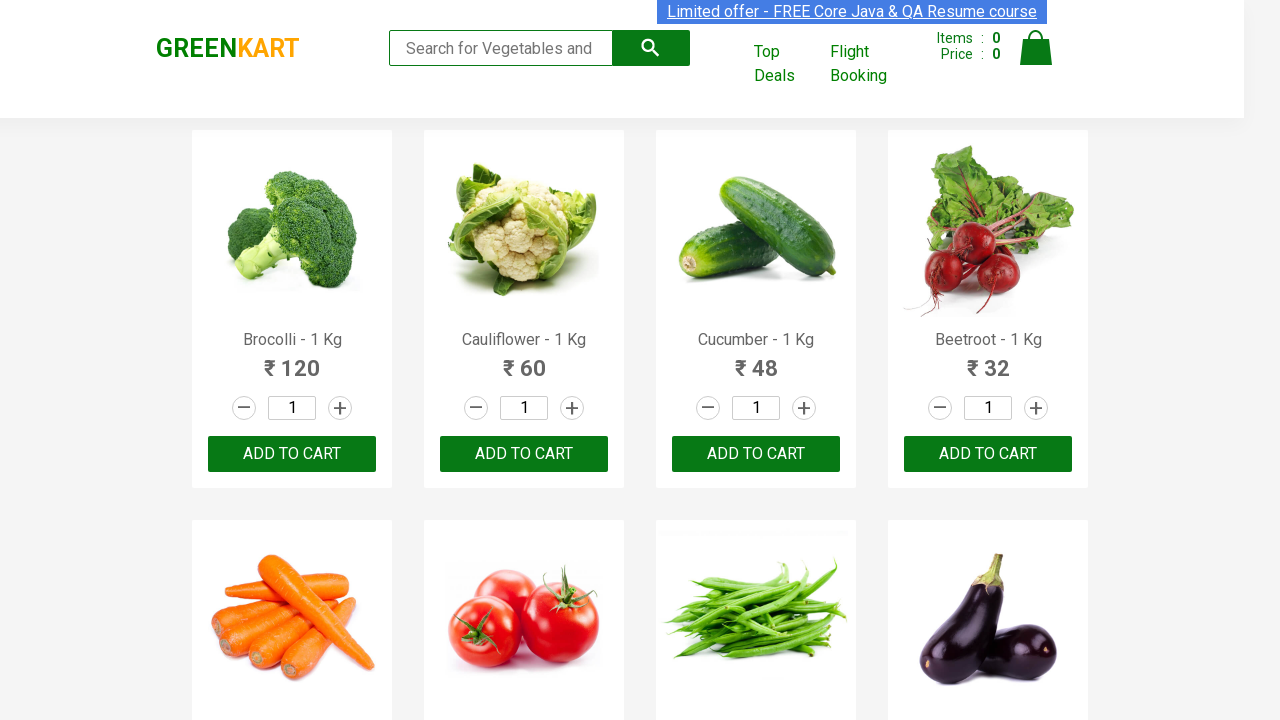

Filled search field with 'ber' on input.search-keyword
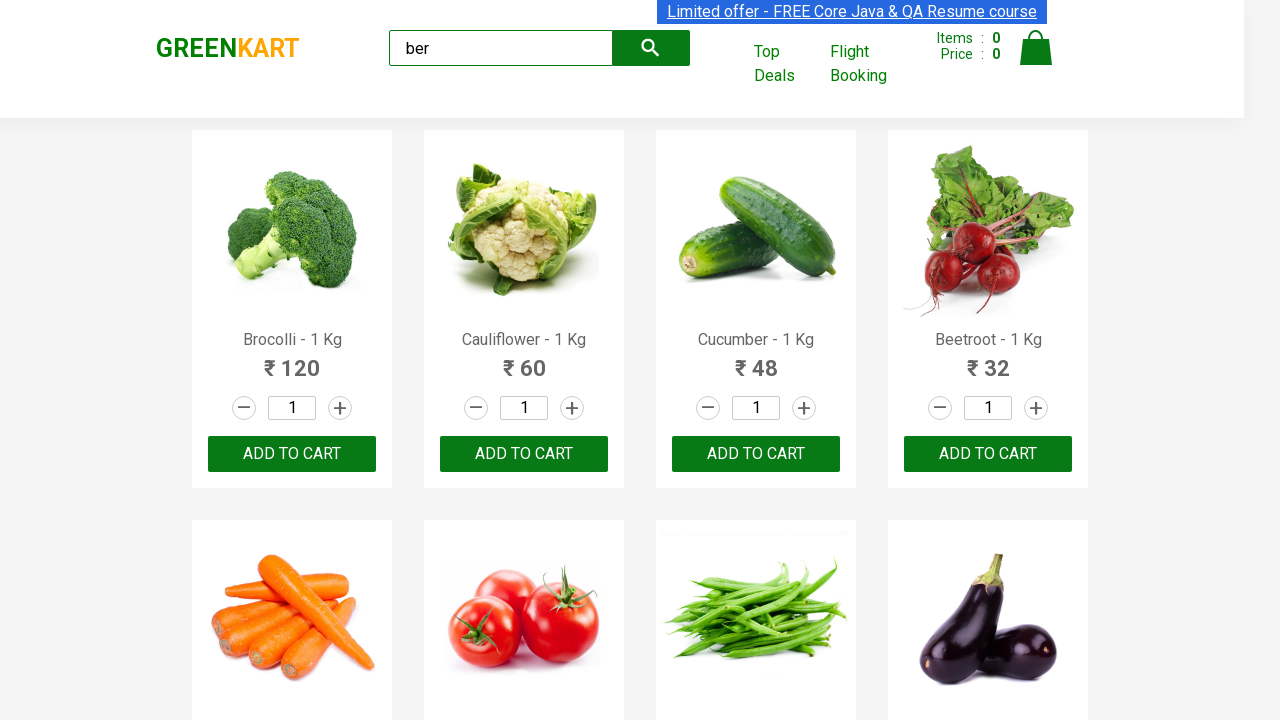

Waited 3 seconds for search results to load
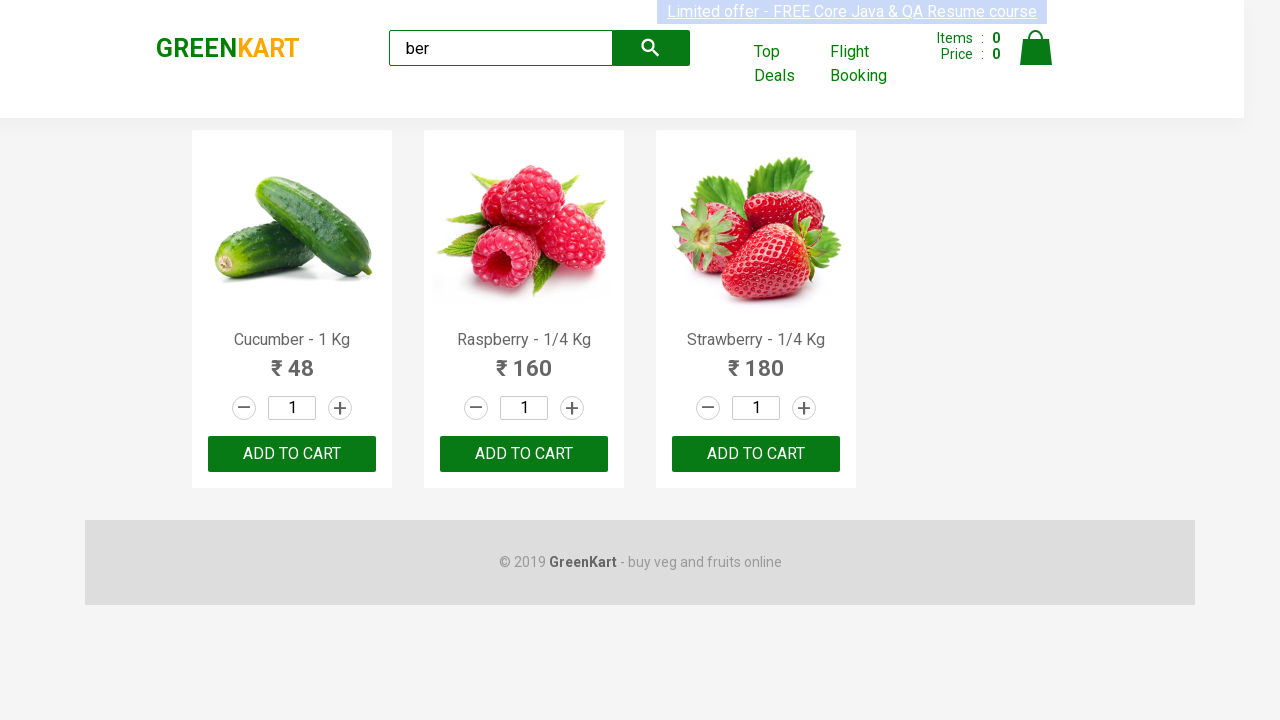

Verified that 3 products were found matching 'ber'
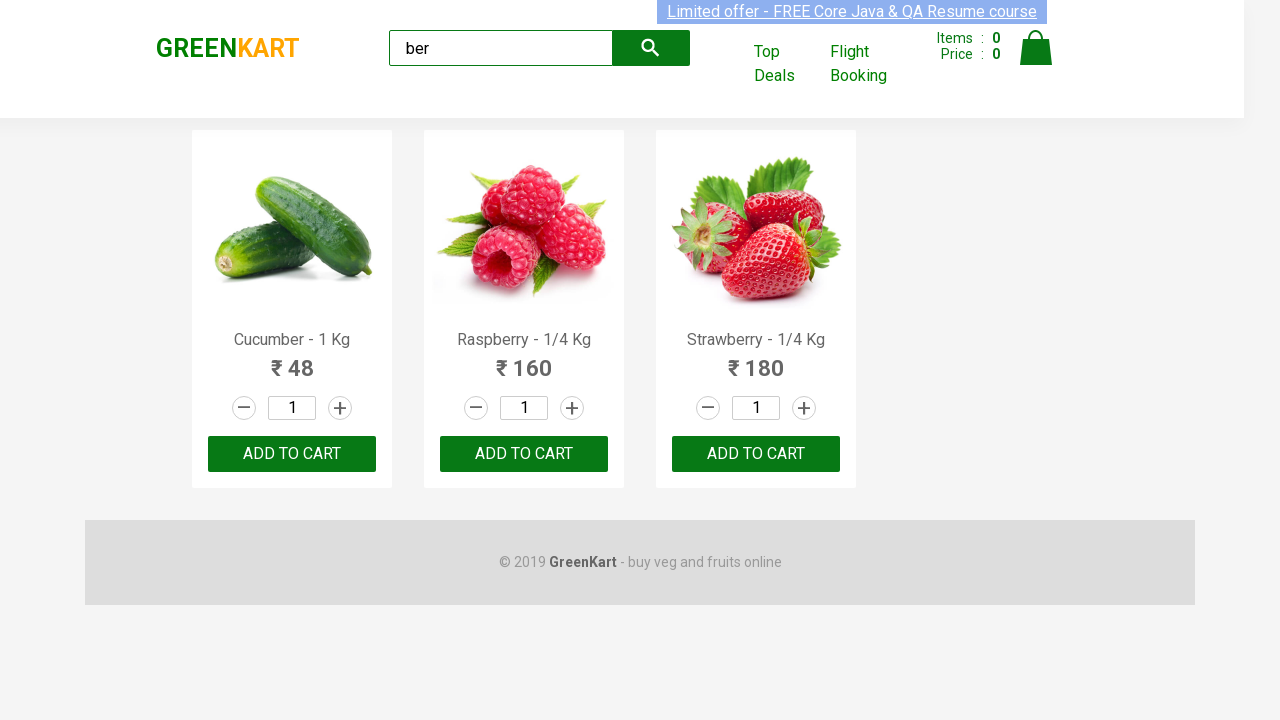

Clicked 'Add to Cart' button for product 1 at (292, 454) on xpath=//div[@class='product-action']/button >> nth=0
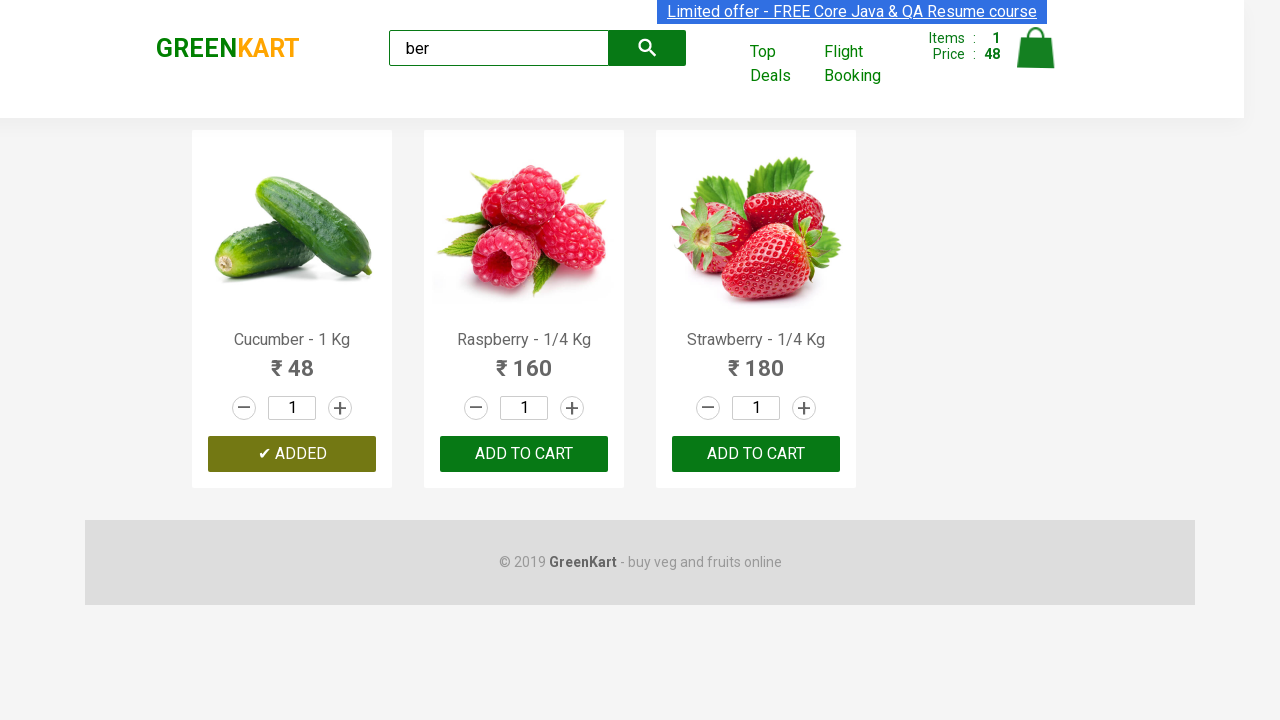

Clicked 'Add to Cart' button for product 2 at (524, 454) on xpath=//div[@class='product-action']/button >> nth=1
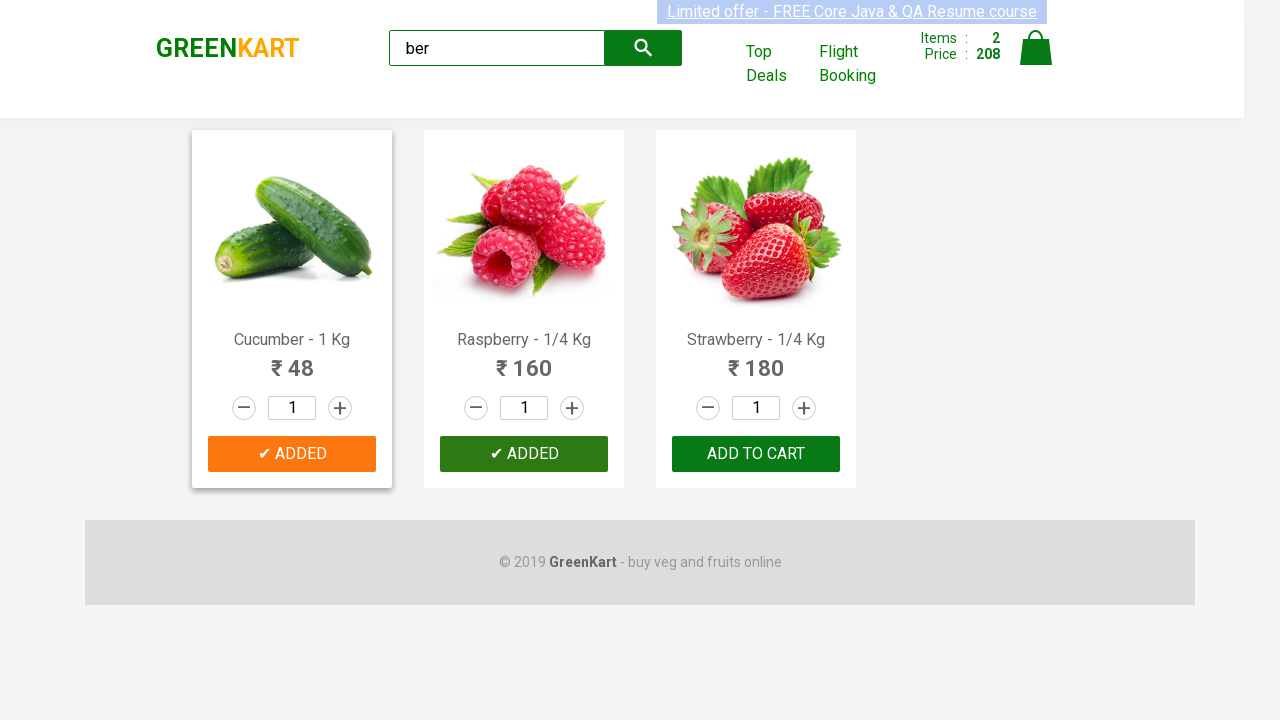

Clicked 'Add to Cart' button for product 3 at (756, 454) on xpath=//div[@class='product-action']/button >> nth=2
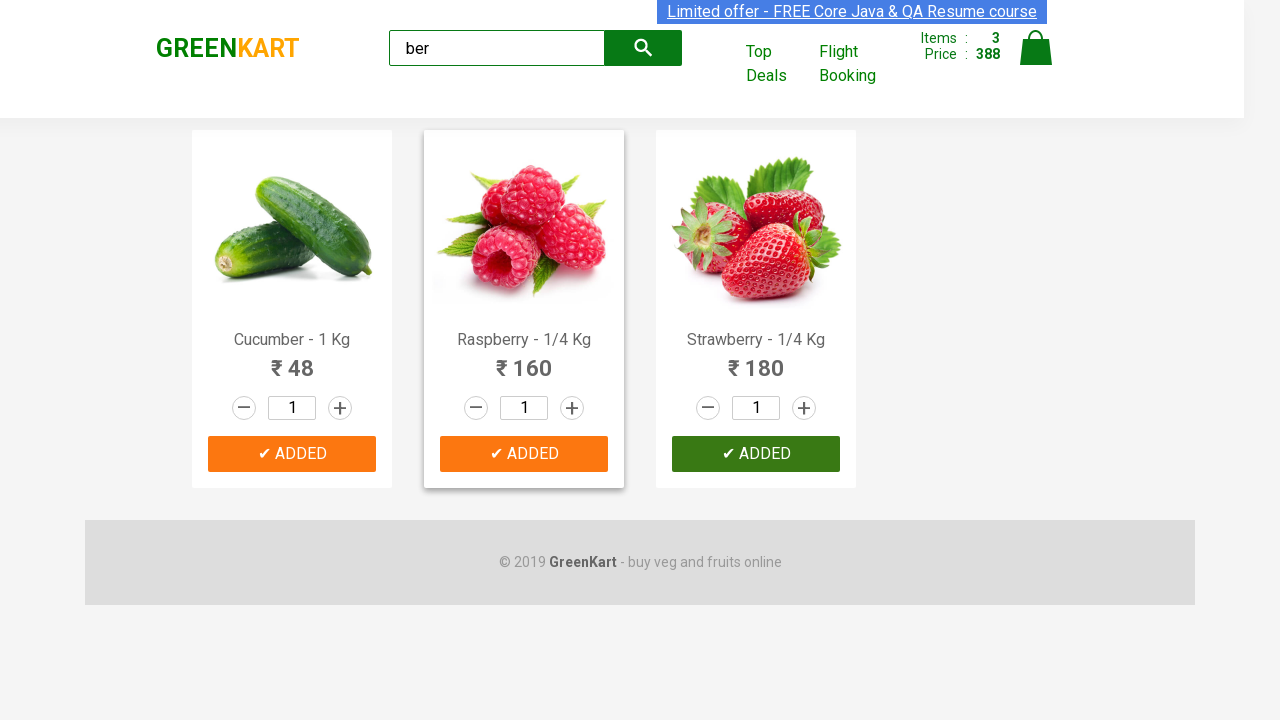

Clicked on cart icon to view cart at (1036, 48) on img[alt='Cart']
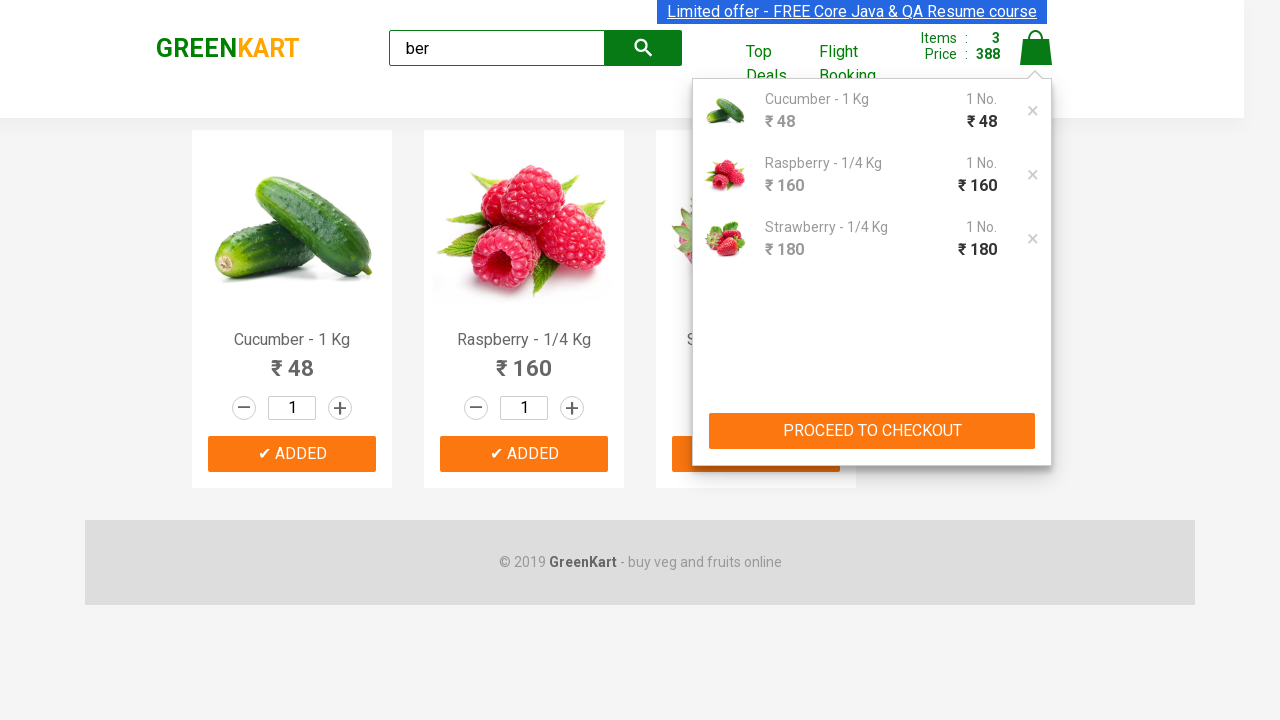

Clicked 'Proceed to Checkout' button at (872, 431) on xpath=//button[text()='PROCEED TO CHECKOUT']
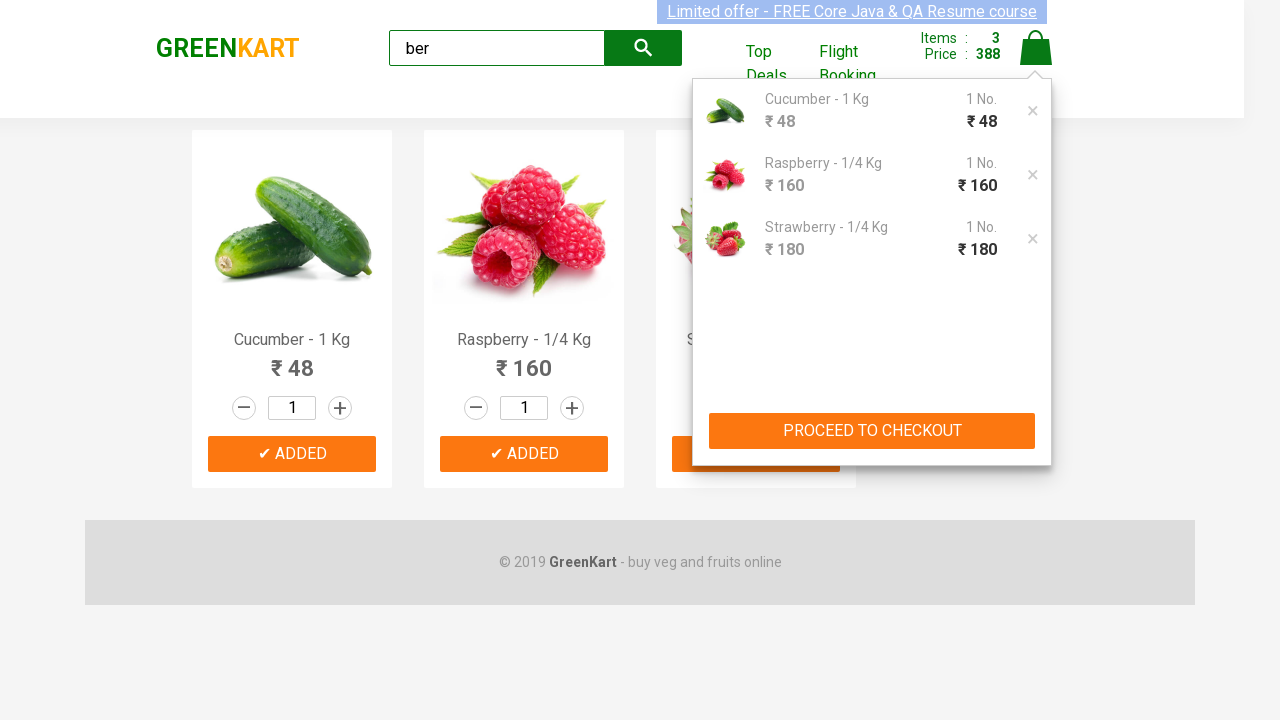

Promo code input field appeared
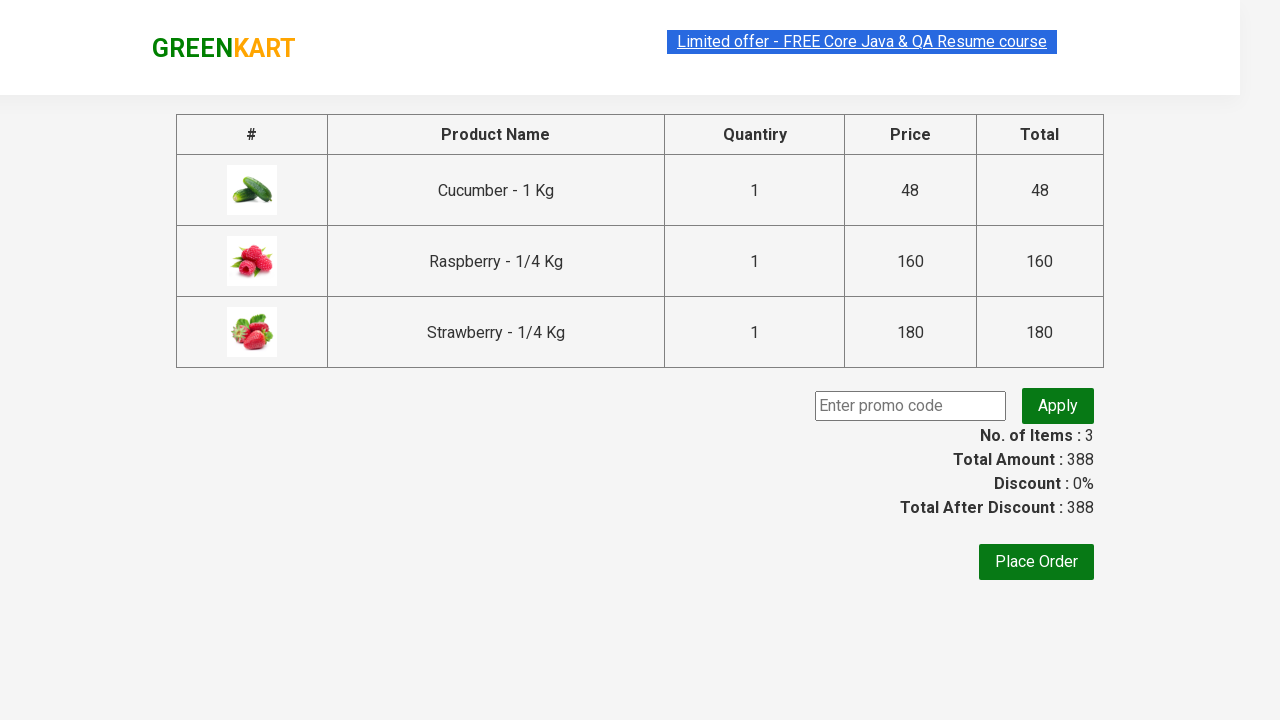

Entered promo code 'rahulshettyacademy' on input.promocode
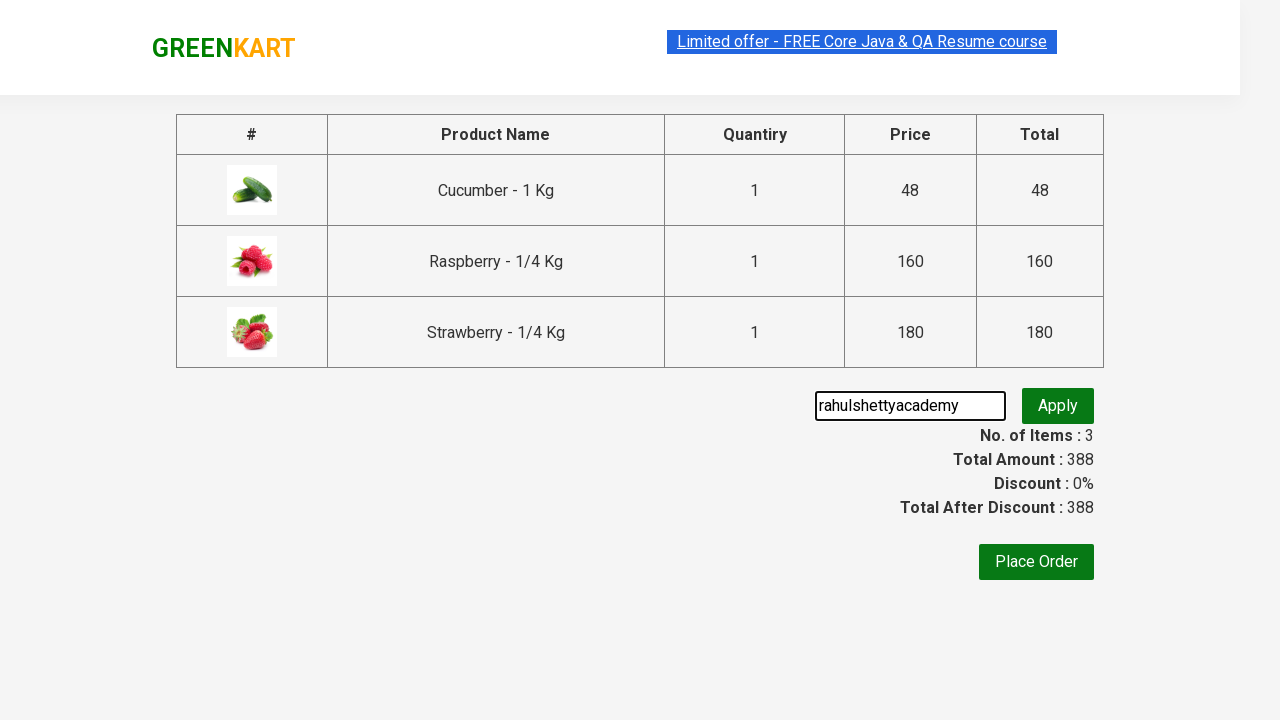

Clicked 'Apply' button to apply promo code at (1058, 406) on .promoBtn
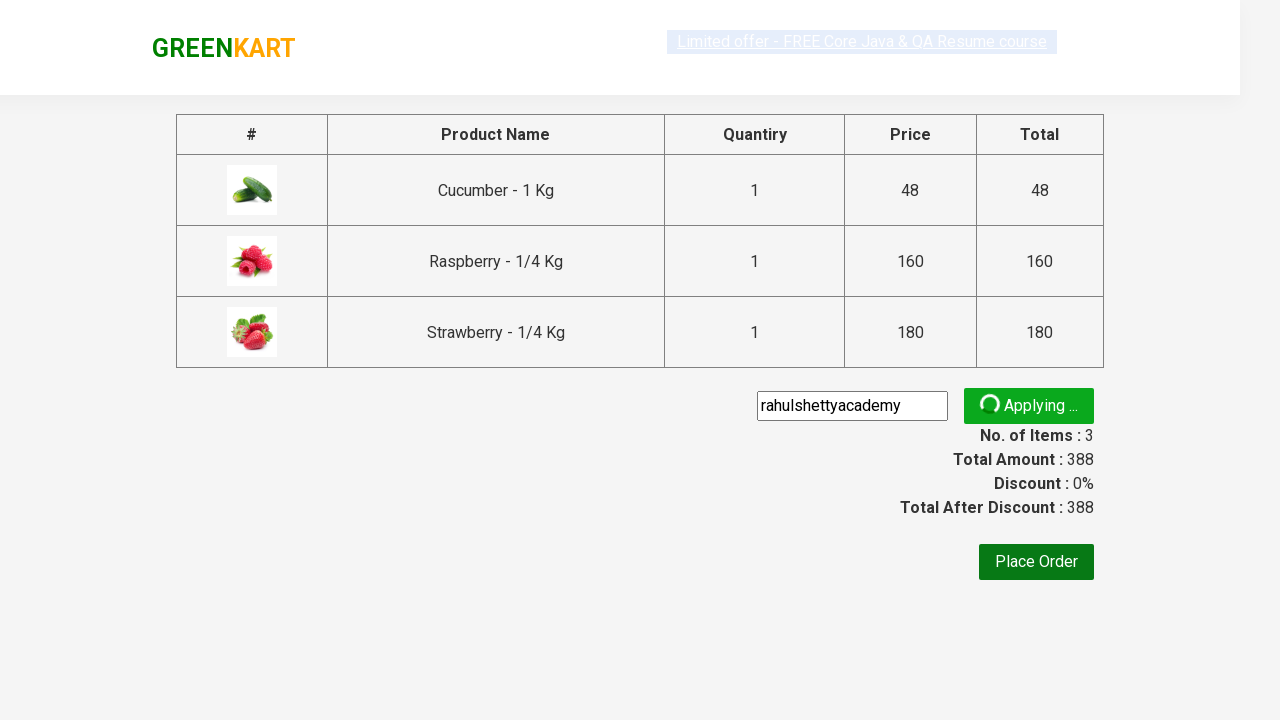

Promo code confirmation message 'Code applied ..!' appeared
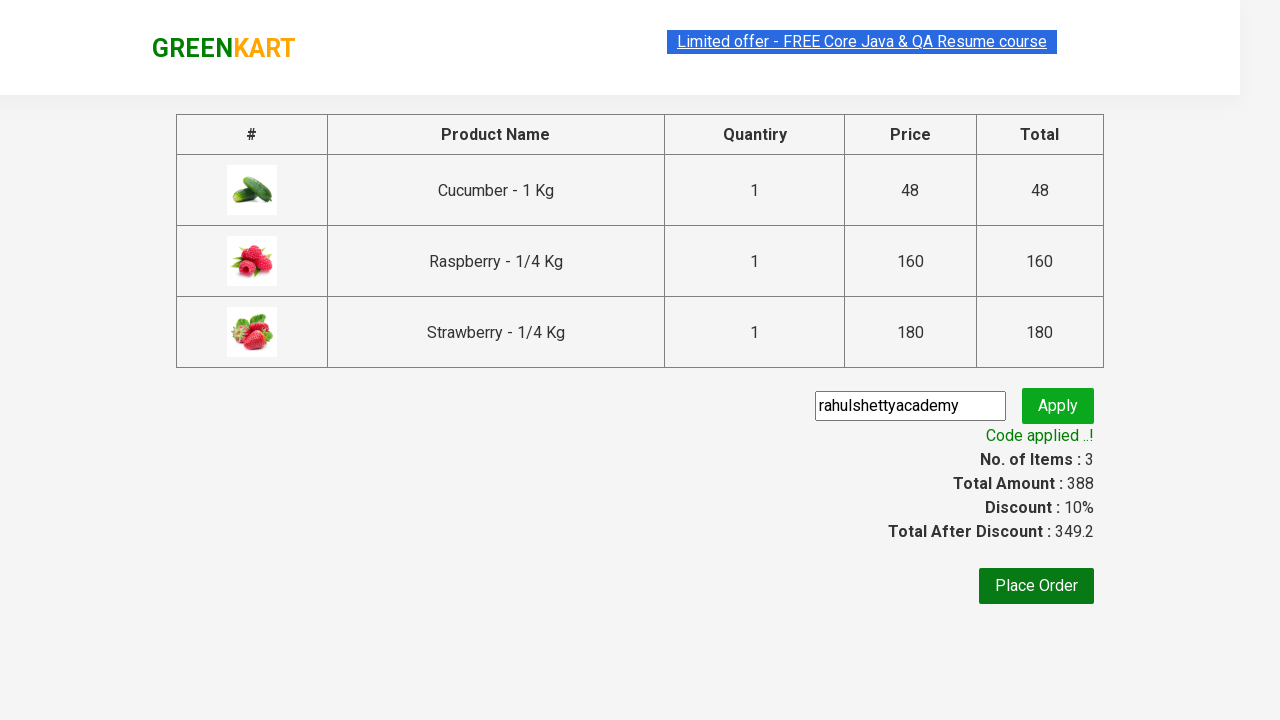

Promo info section became visible
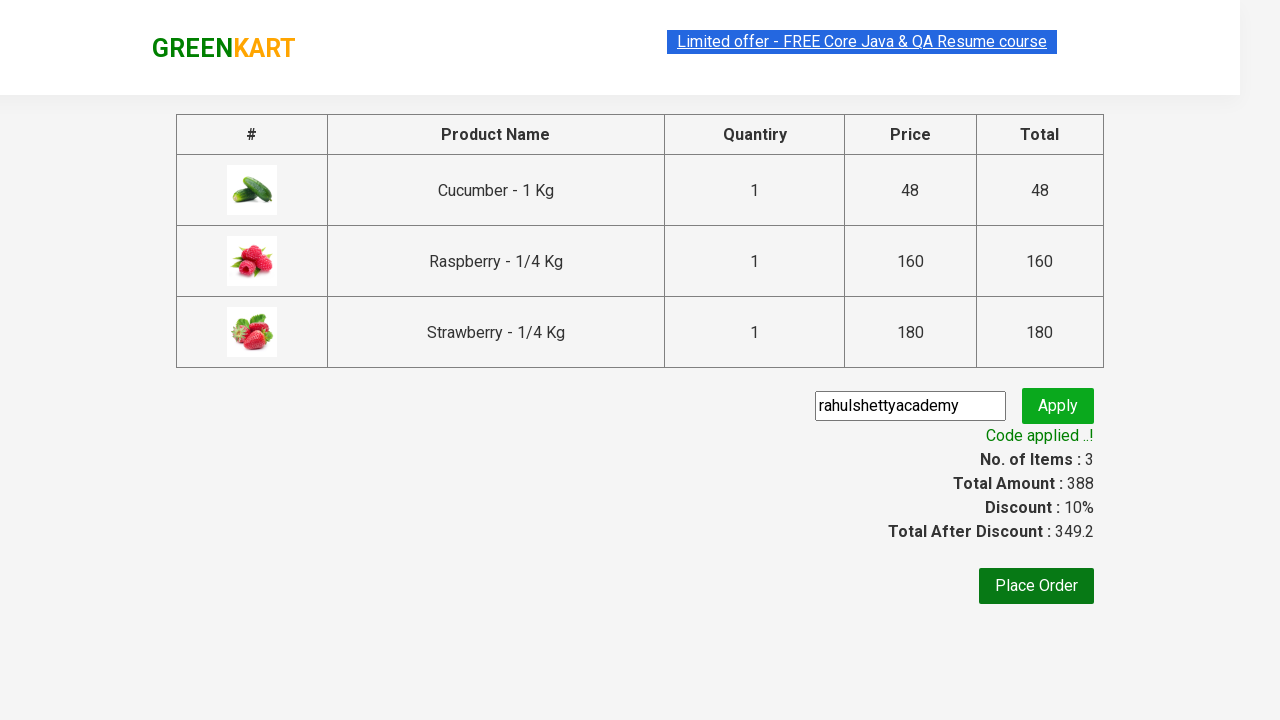

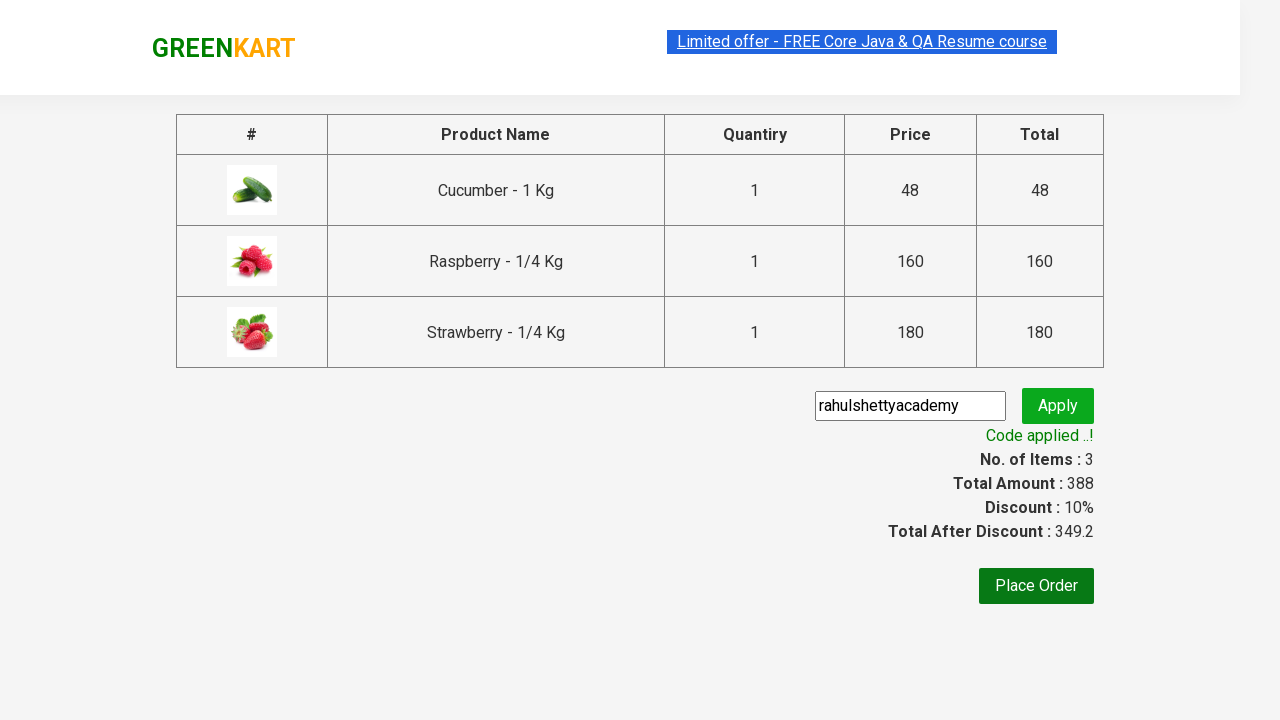